Tests an e-commerce checkout flow by searching for products, adding a specific item to cart, and proceeding through checkout to place order

Starting URL: https://rahulshettyacademy.com/seleniumPractise/#/

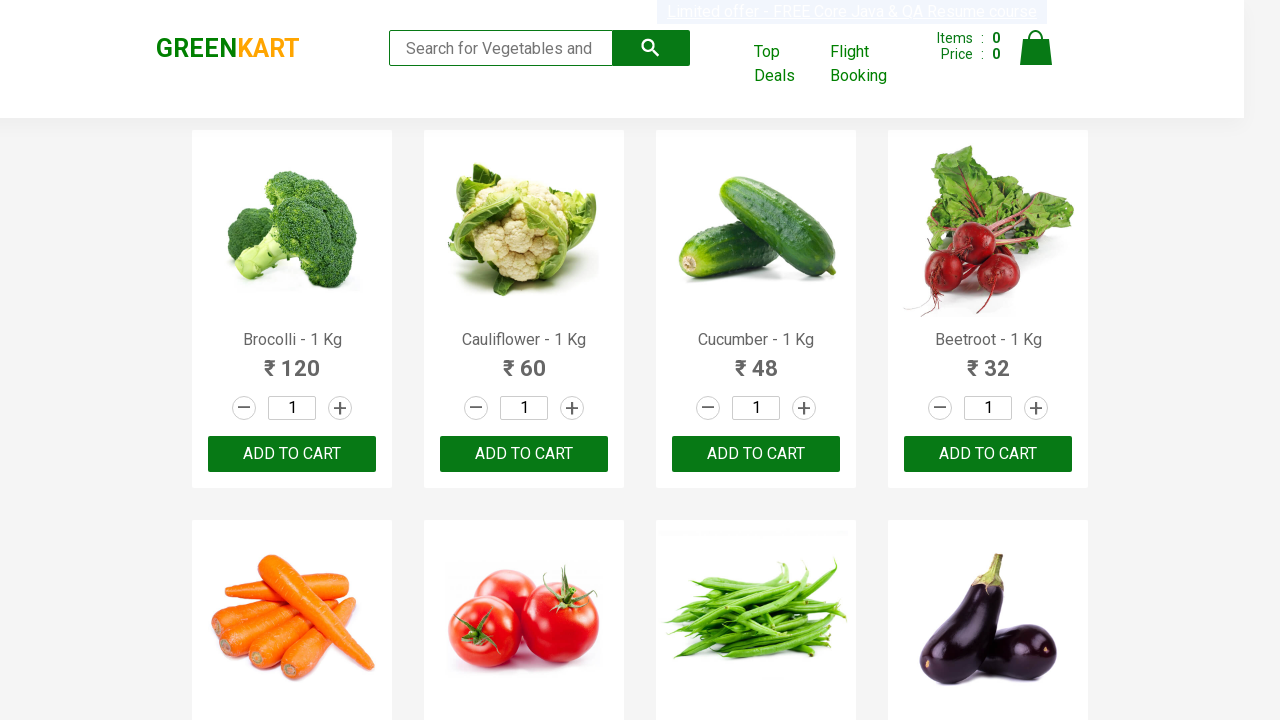

Filled search field with 'ca' to search for products on .search-keyword
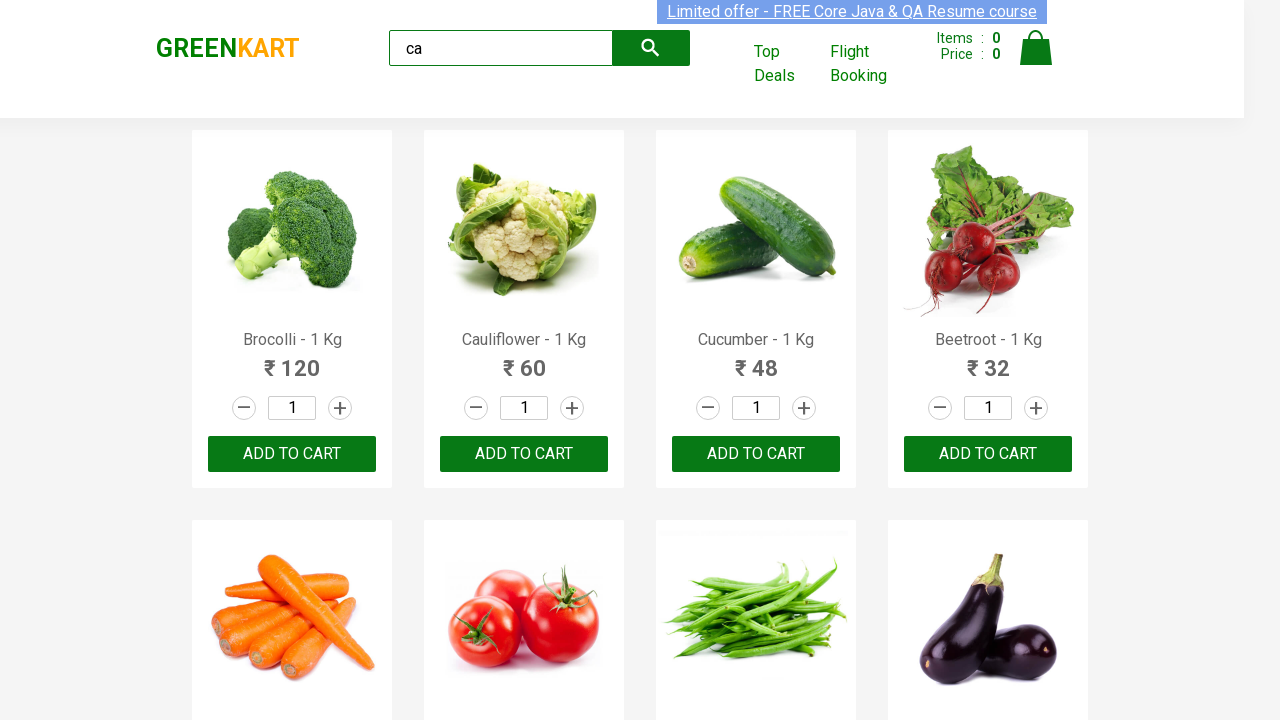

Waited for products to load
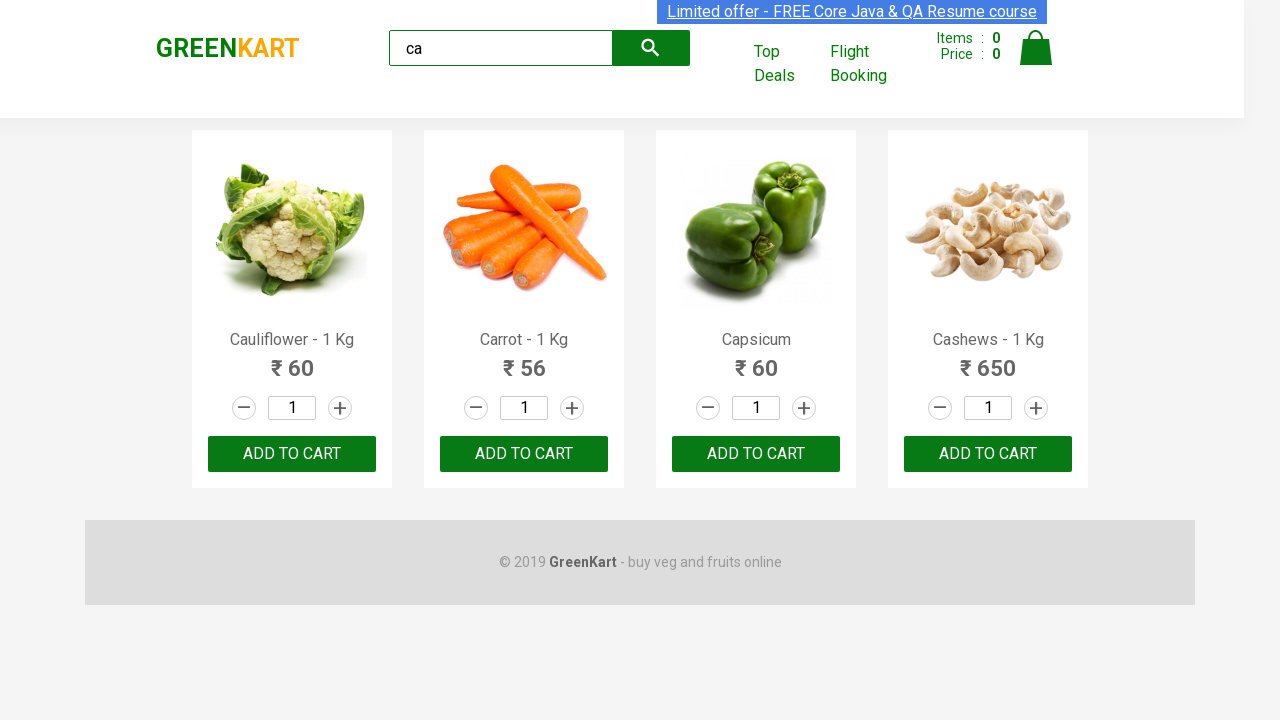

Found Cashews product and clicked add to cart button at (988, 454) on .products .product >> nth=3 >> button
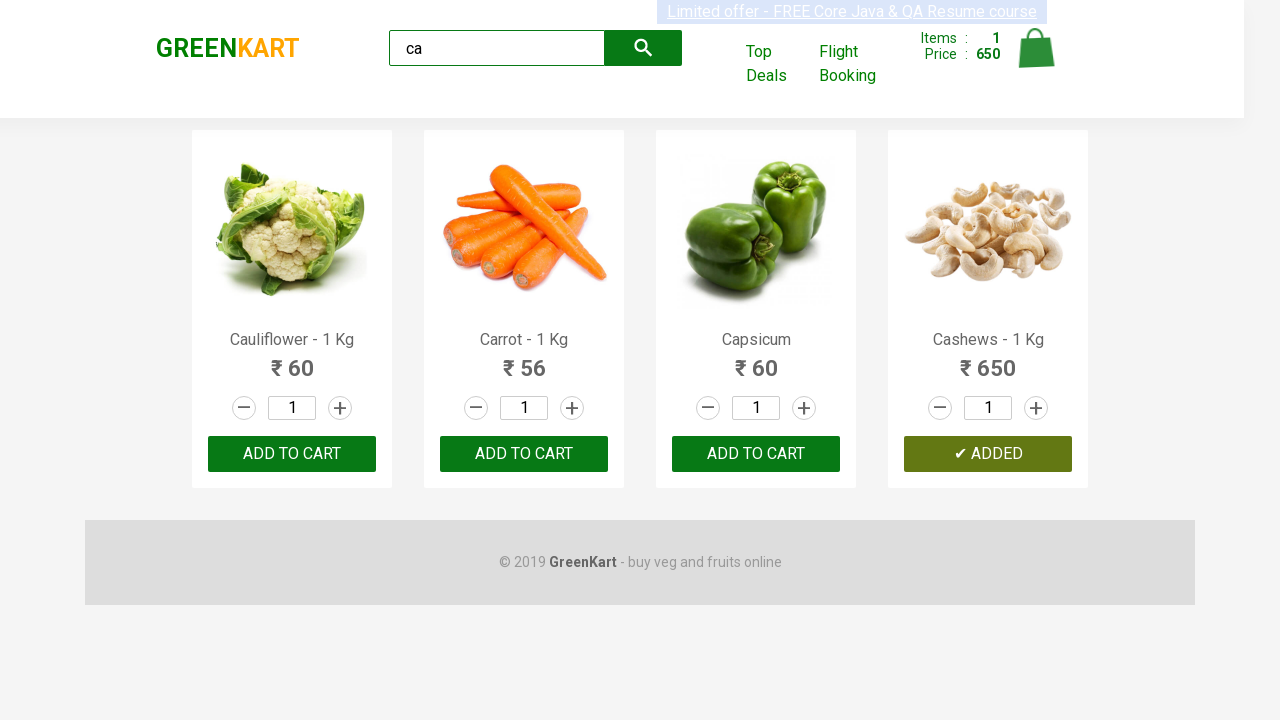

Clicked on cart icon to view cart at (1036, 48) on .cart-icon > img
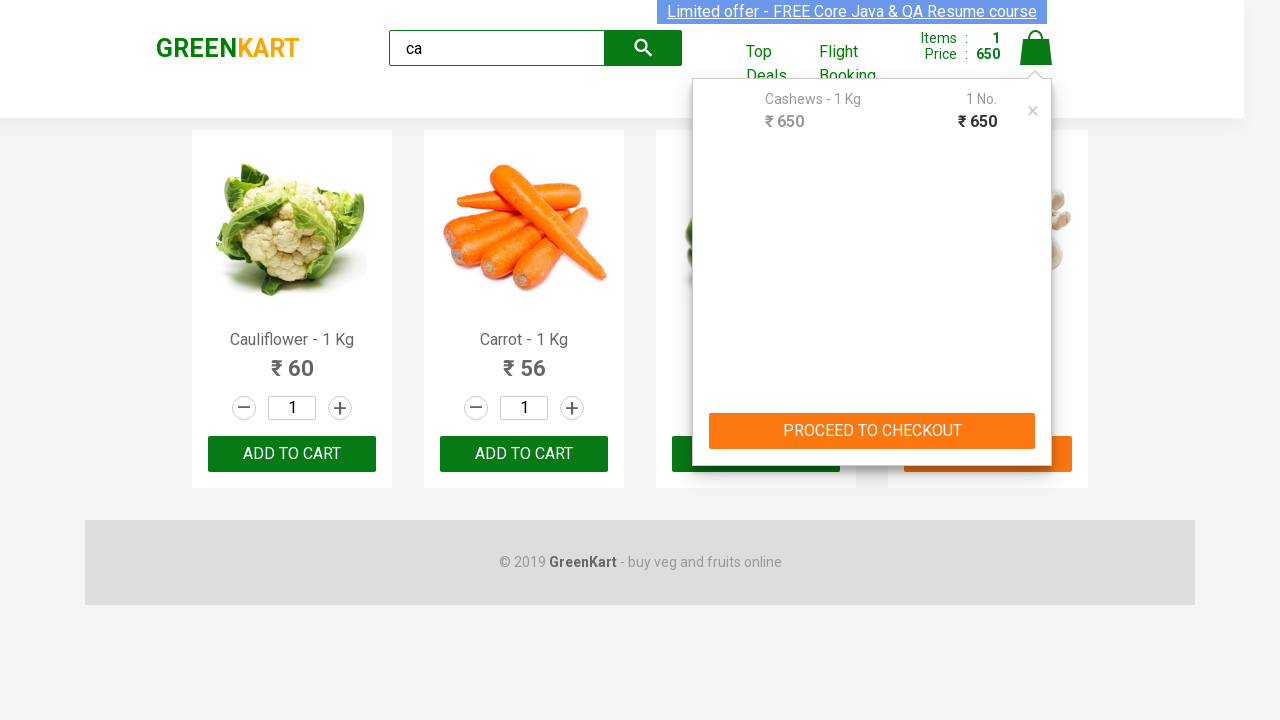

Clicked PROCEED TO CHECKOUT button at (872, 431) on internal:text="PROCEED TO CHECKOUT"i
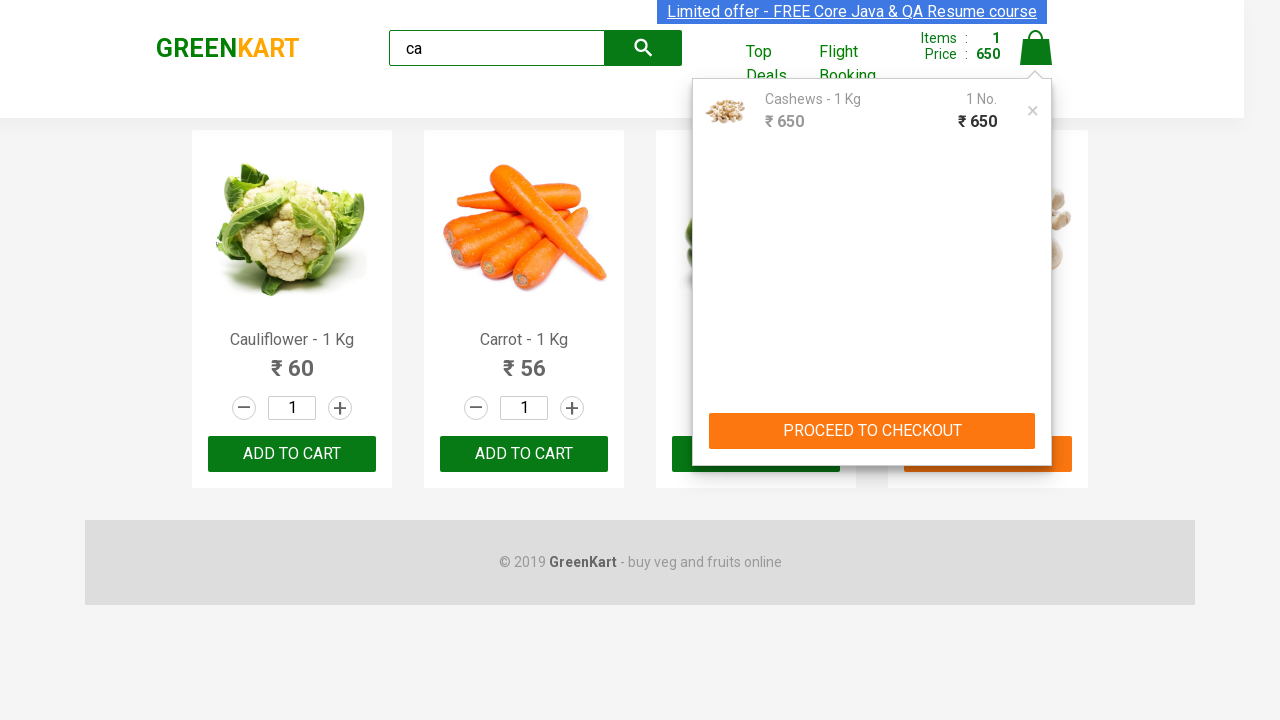

Clicked Place Order button to complete checkout at (1036, 420) on internal:text="Place Order"i
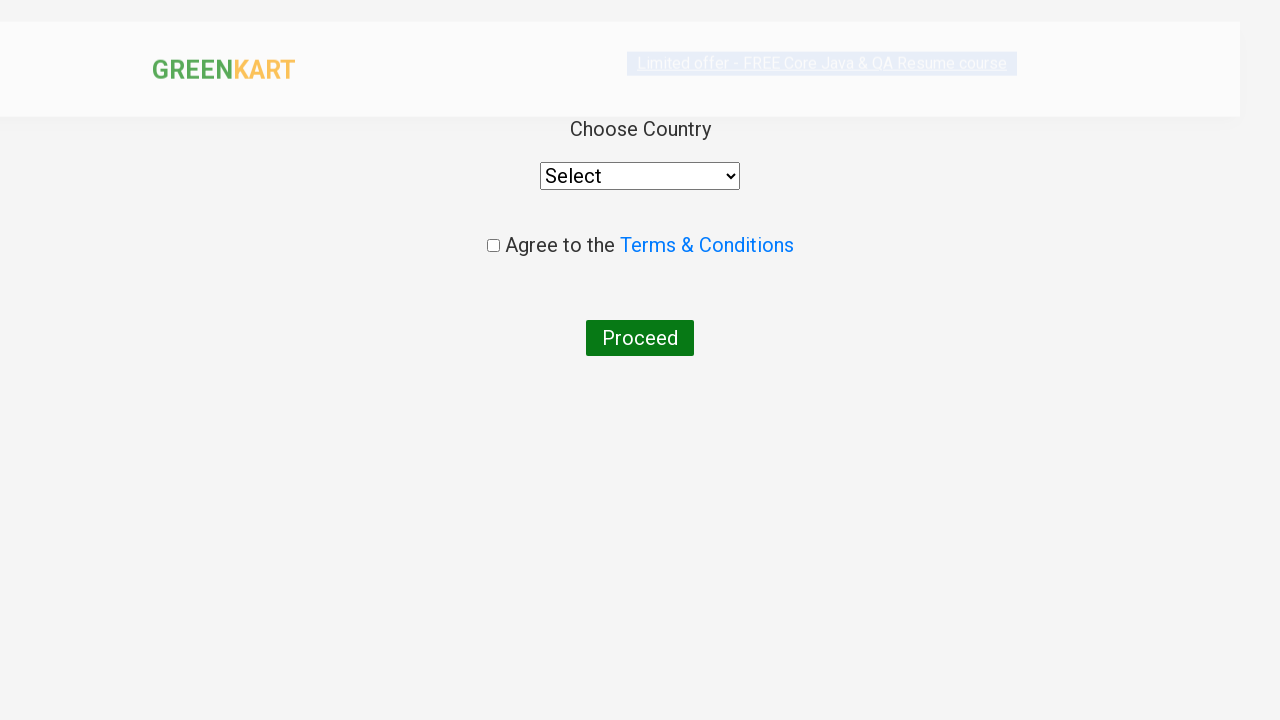

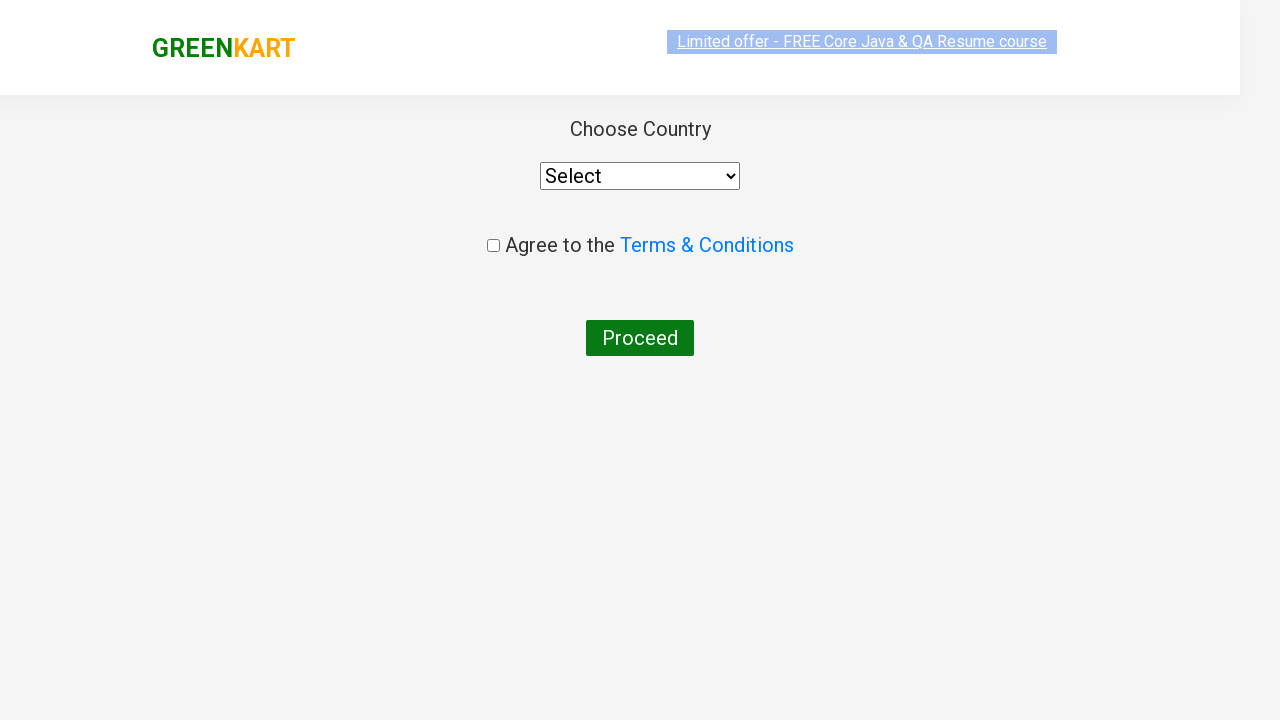